Tests multi-select dropdown functionality by selecting multiple options, verifying selections, and then deselecting them

Starting URL: http://omayo.blogspot.com/

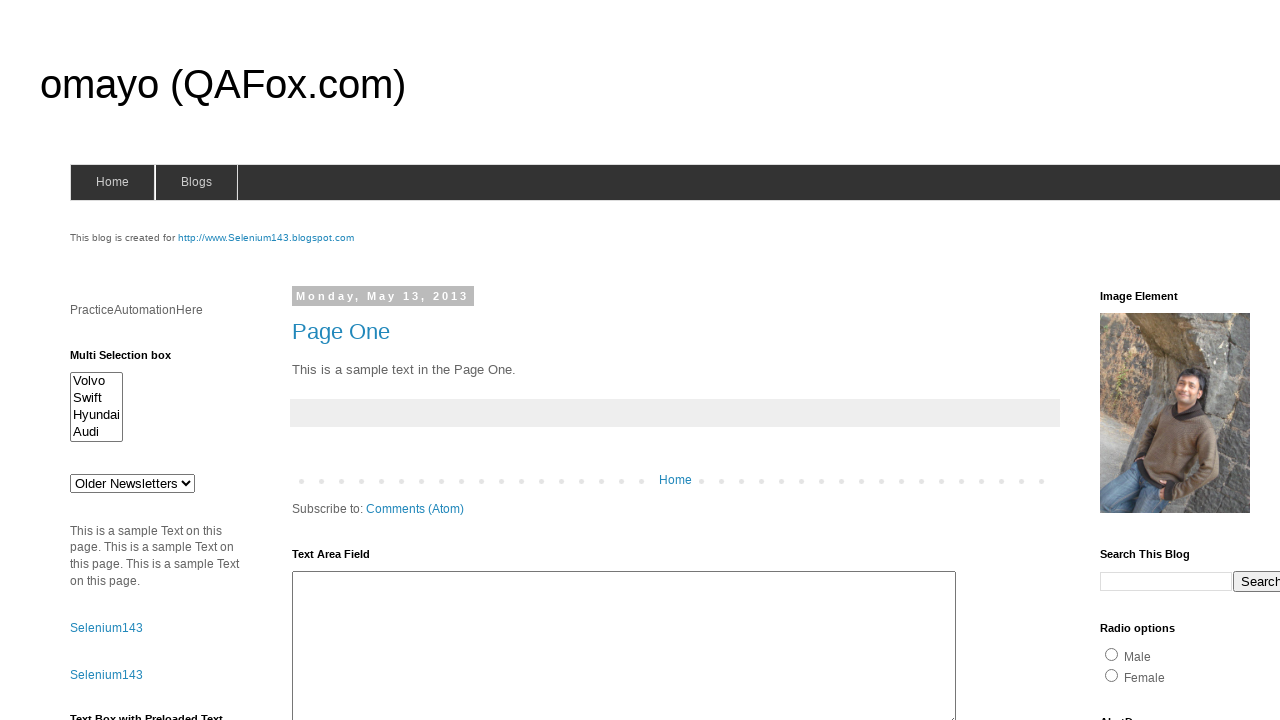

Located multi-select dropdown element with id 'multiselect1'
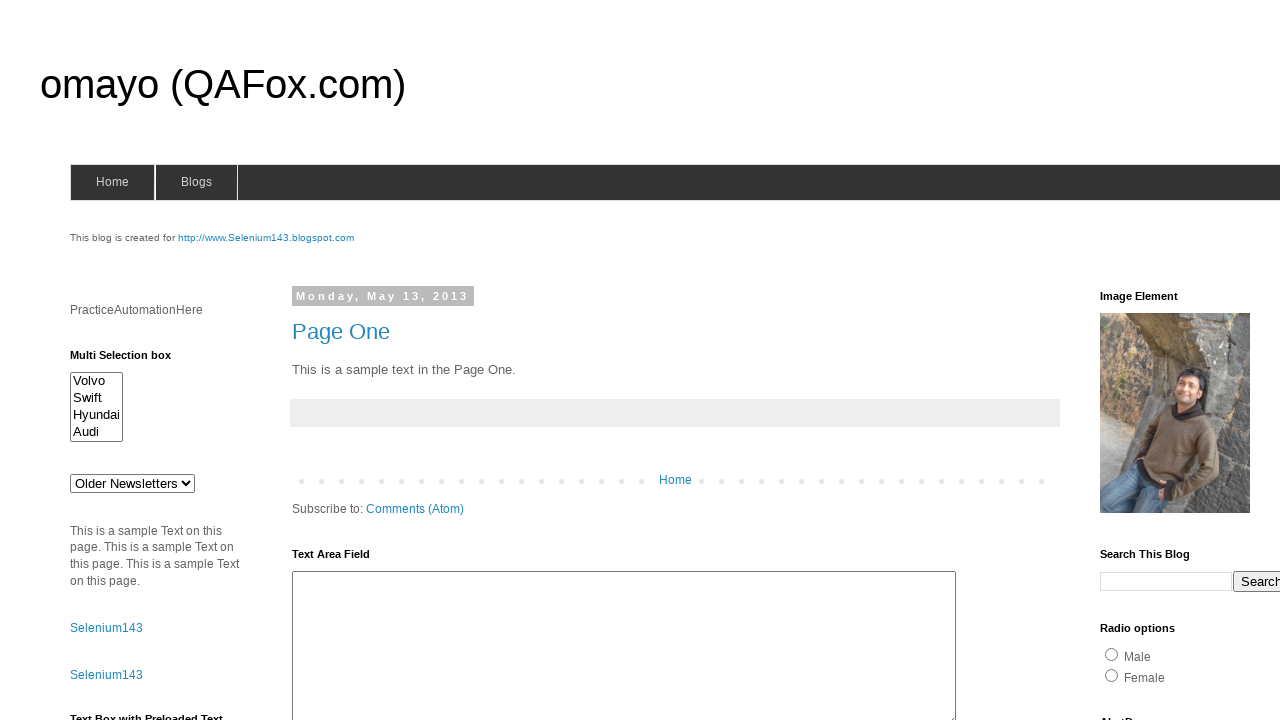

Selected first option (index 0) from dropdown on #multiselect1
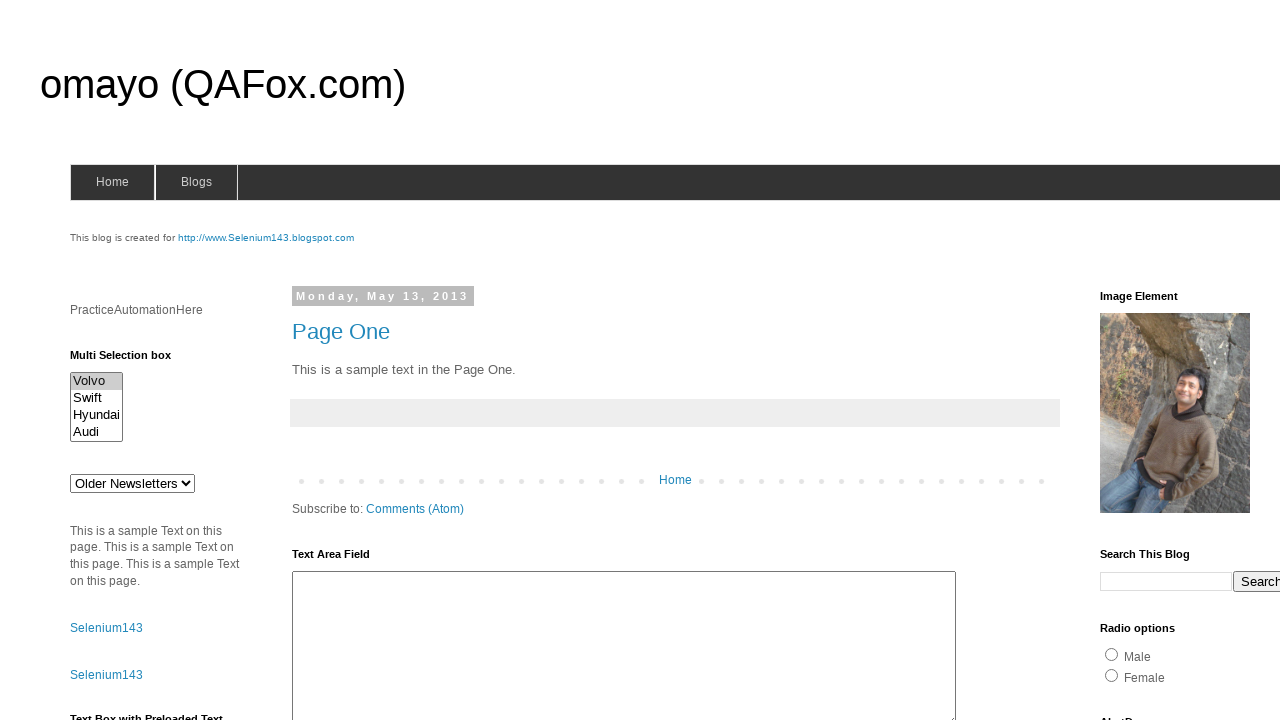

Selected third option (index 2) from dropdown on #multiselect1
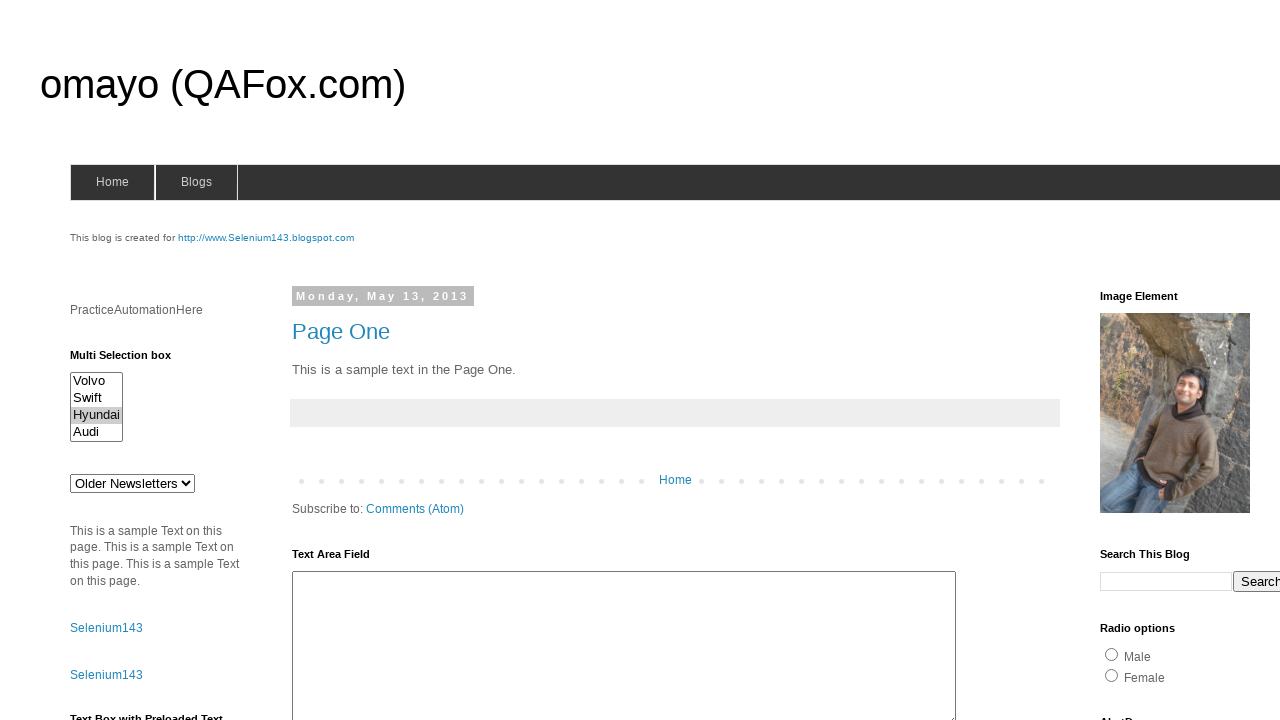

Selected fourth option (index 3) from dropdown on #multiselect1
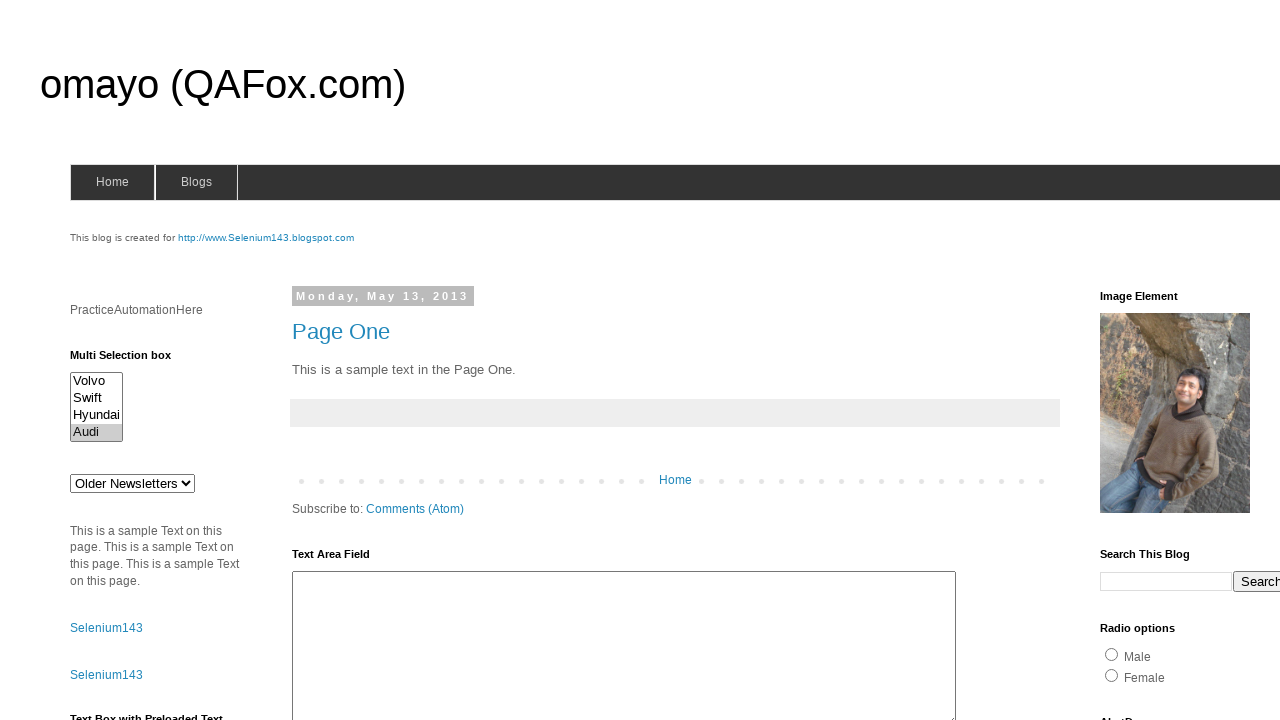

Retrieved all selected options - count: 1
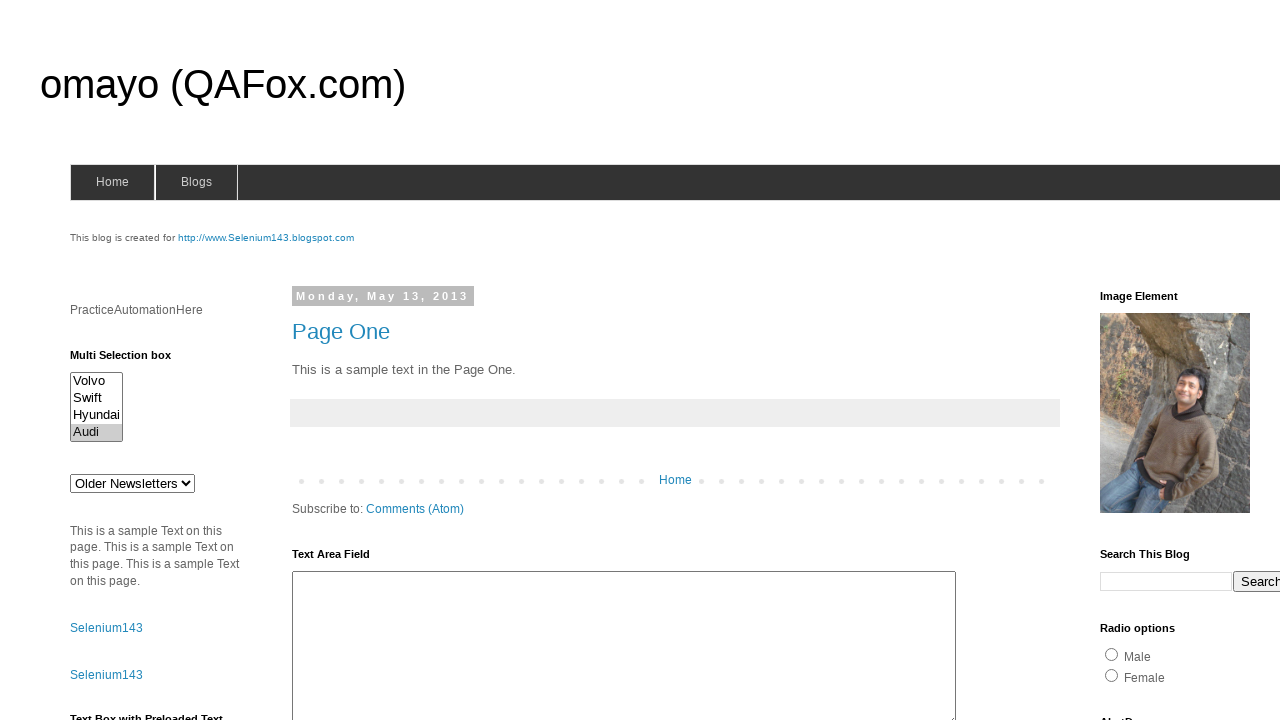

Deselected all options from the multi-select dropdown
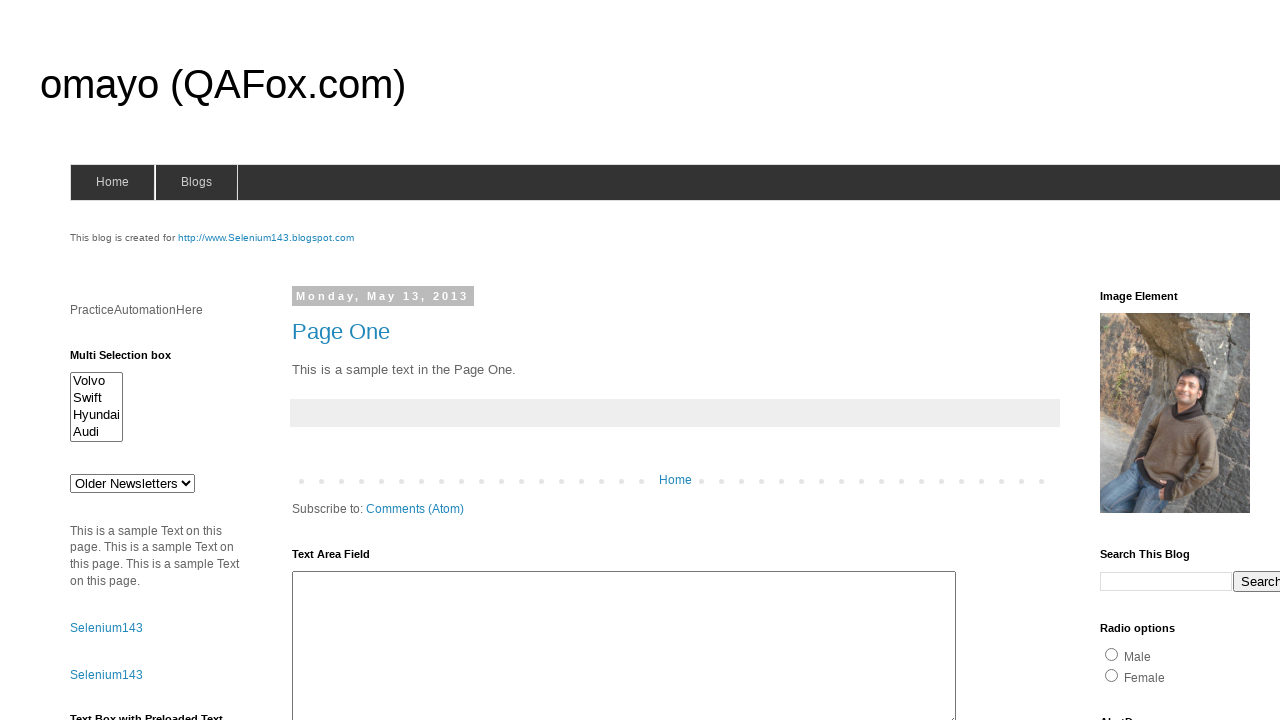

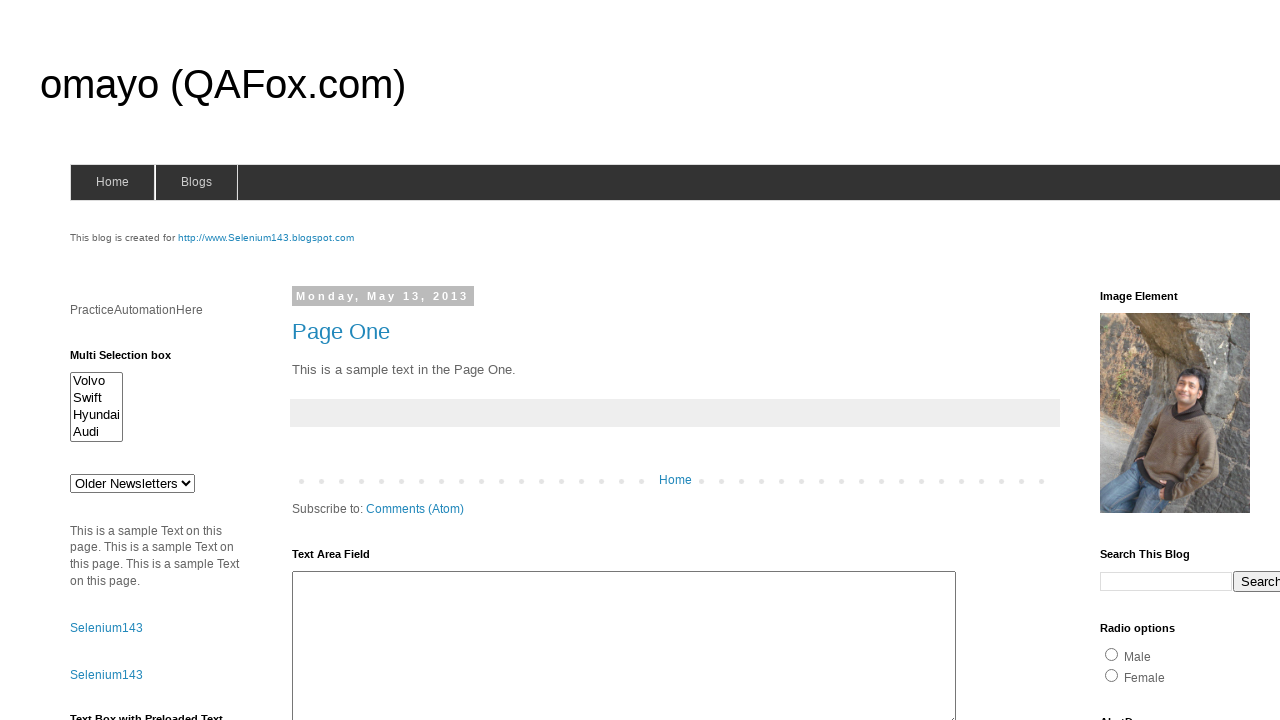